Measures performance baseline by loading the video page multiple times and verifying load times are within acceptable thresholds.

Starting URL: https://guitartube.vercel.app/watch?v=ytwpFJ1uZYY&title=Covers%20Of%20Popular%20Songs%20-%20100%20Hits&channel=Music%20Brokers

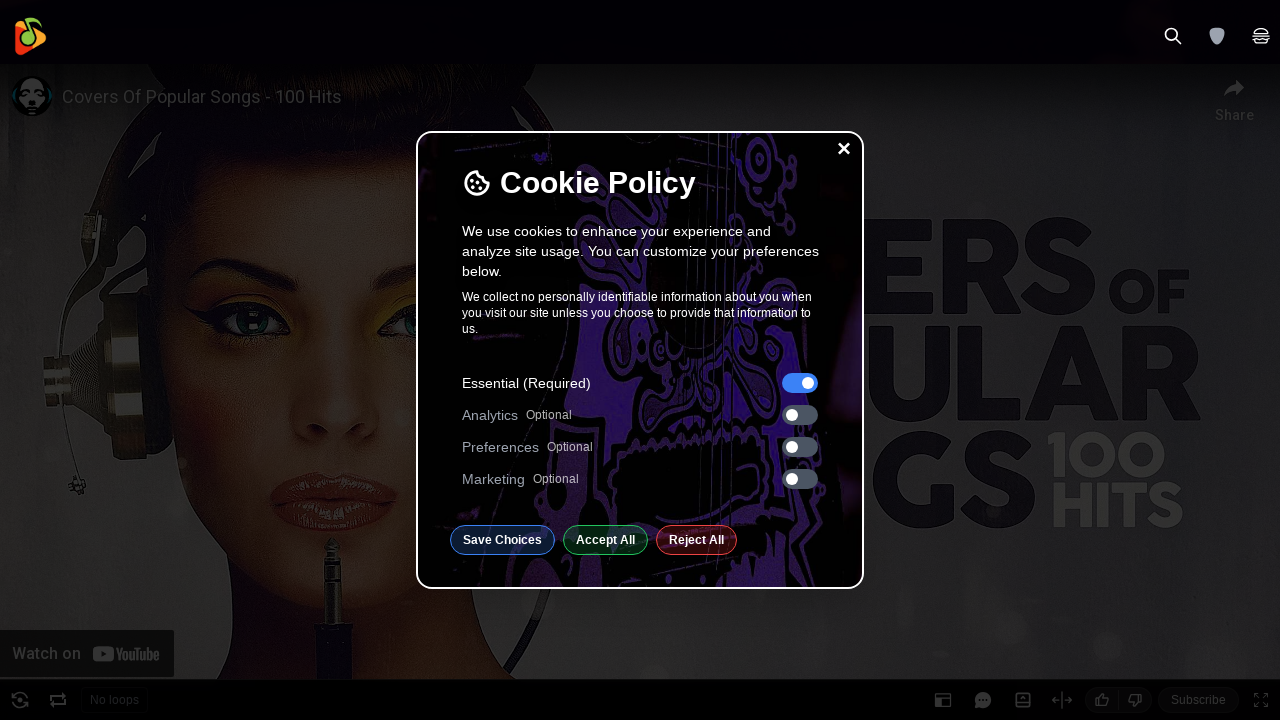

Waited for network idle on initial page load
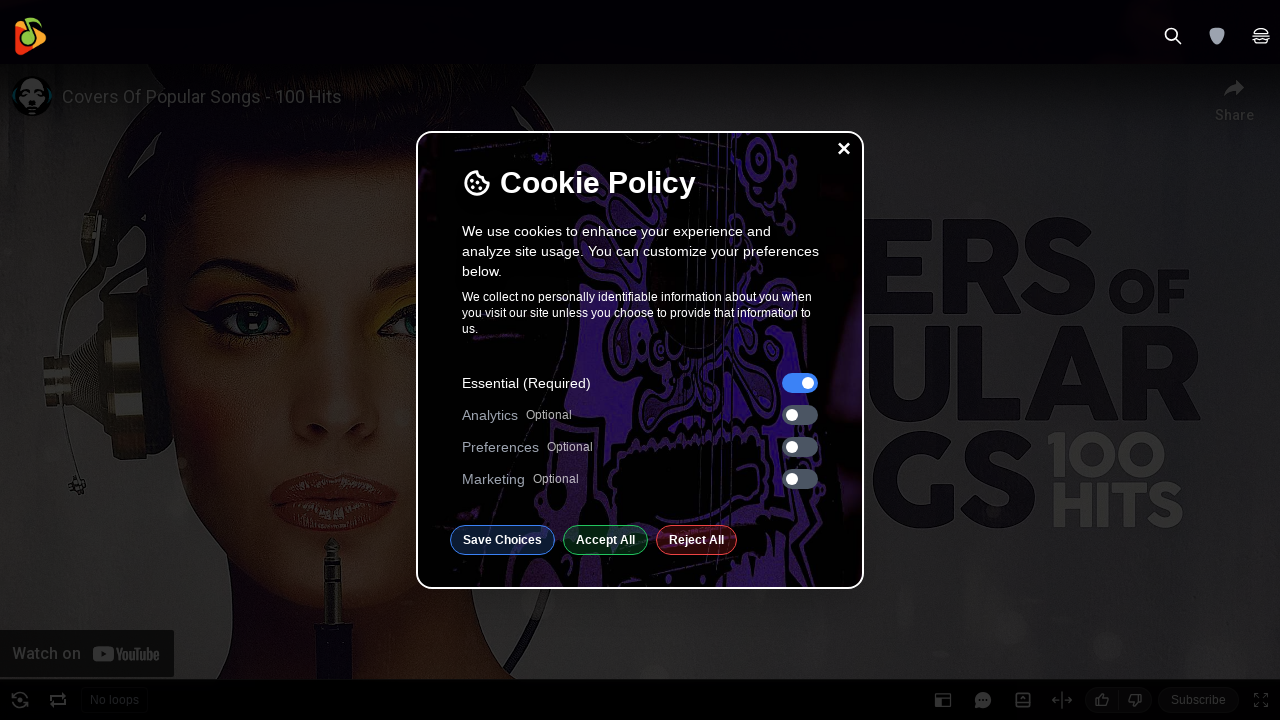

Video container loaded on first load
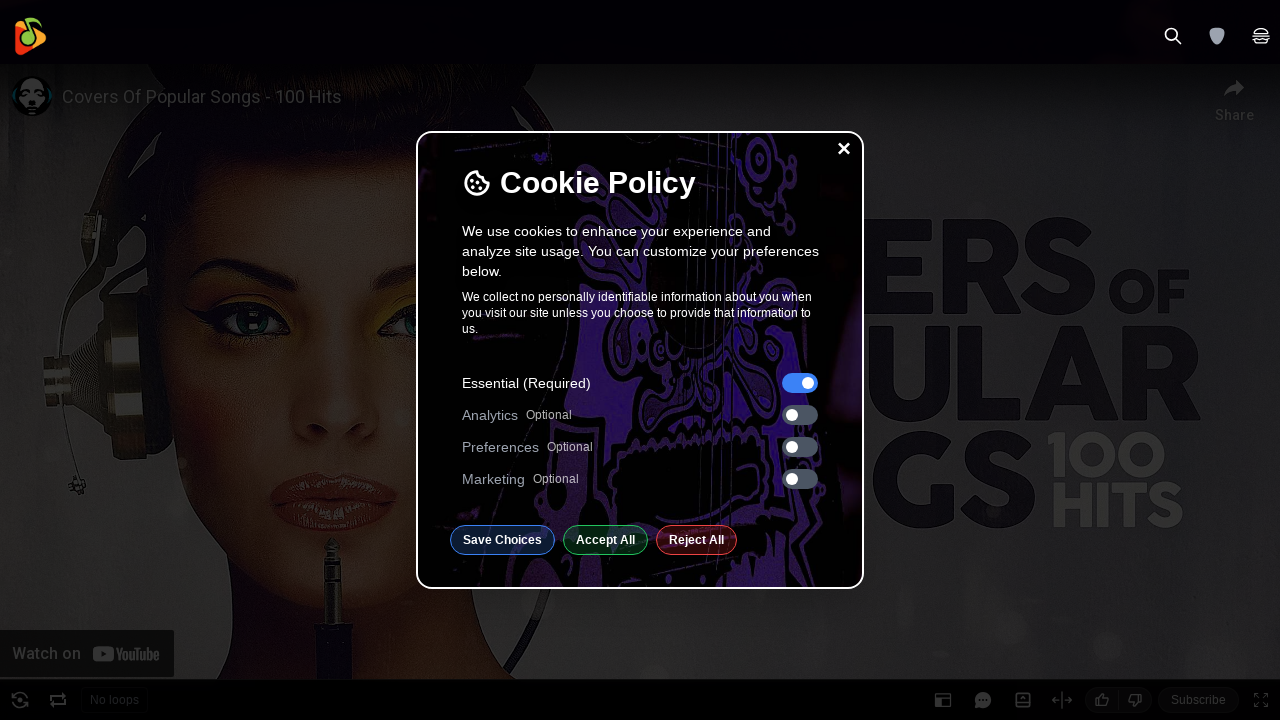

Navigated to video page for second load
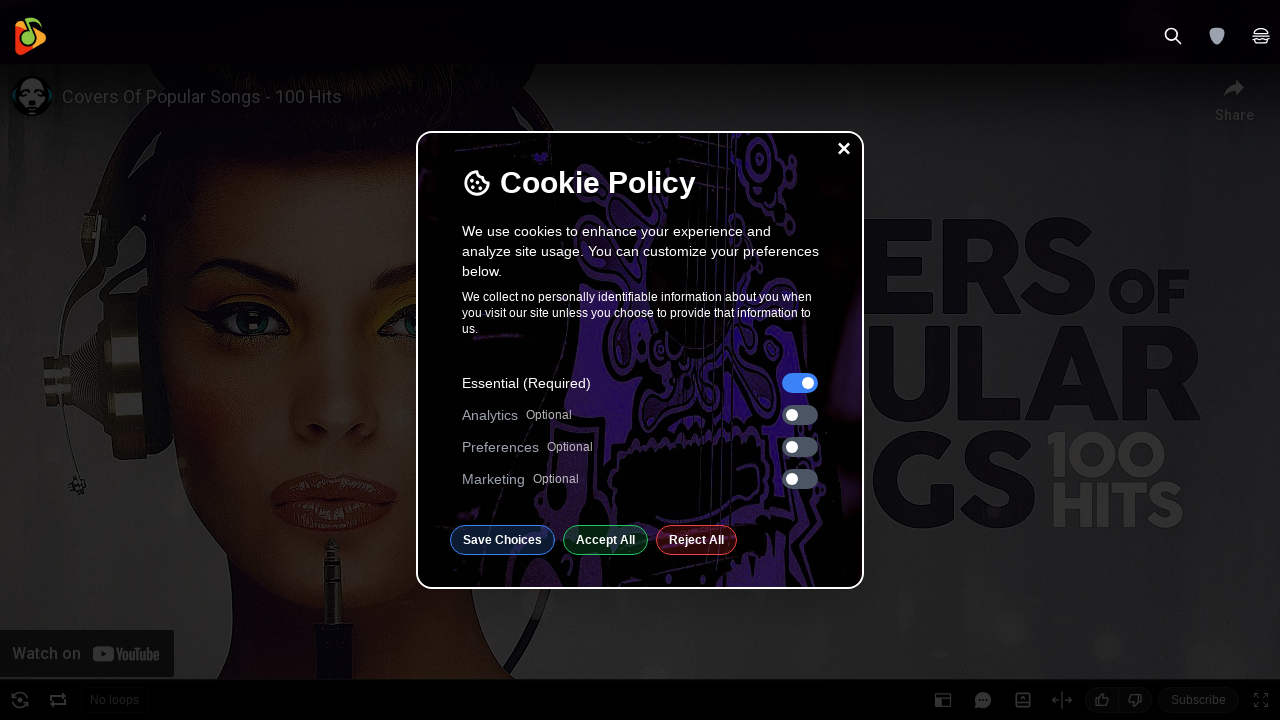

Waited for network idle on second page load
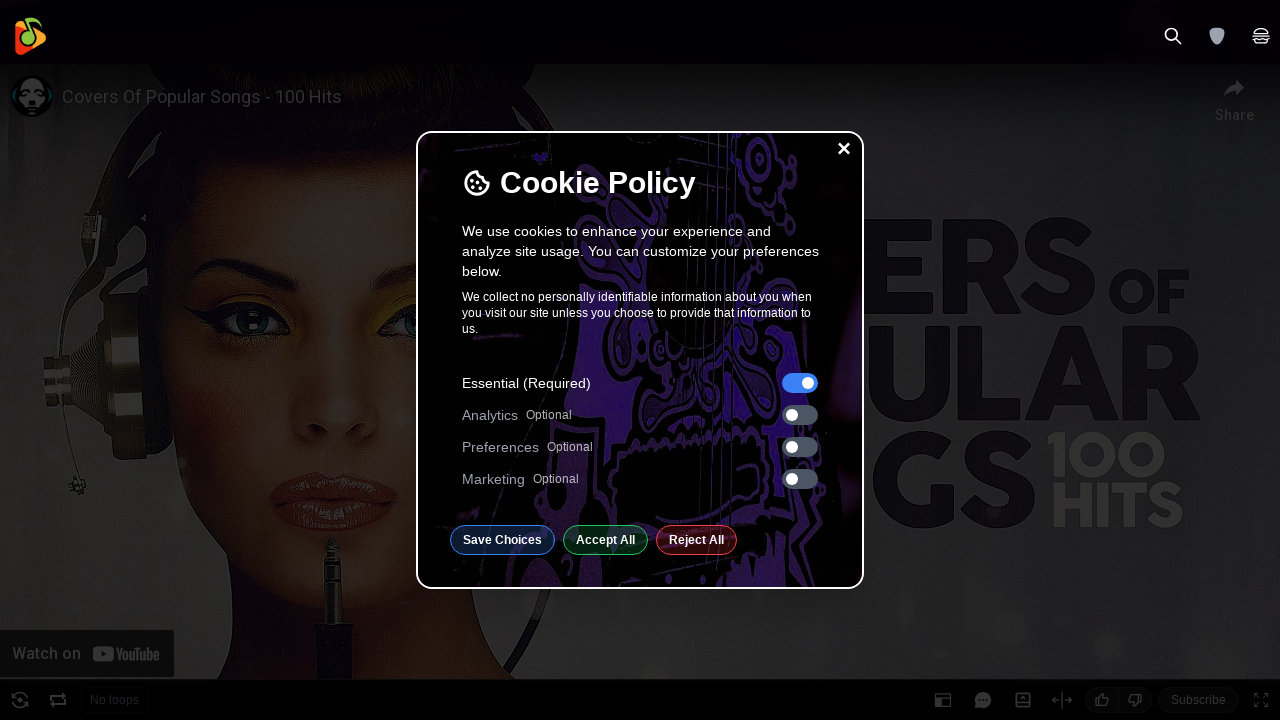

Video container loaded on second load
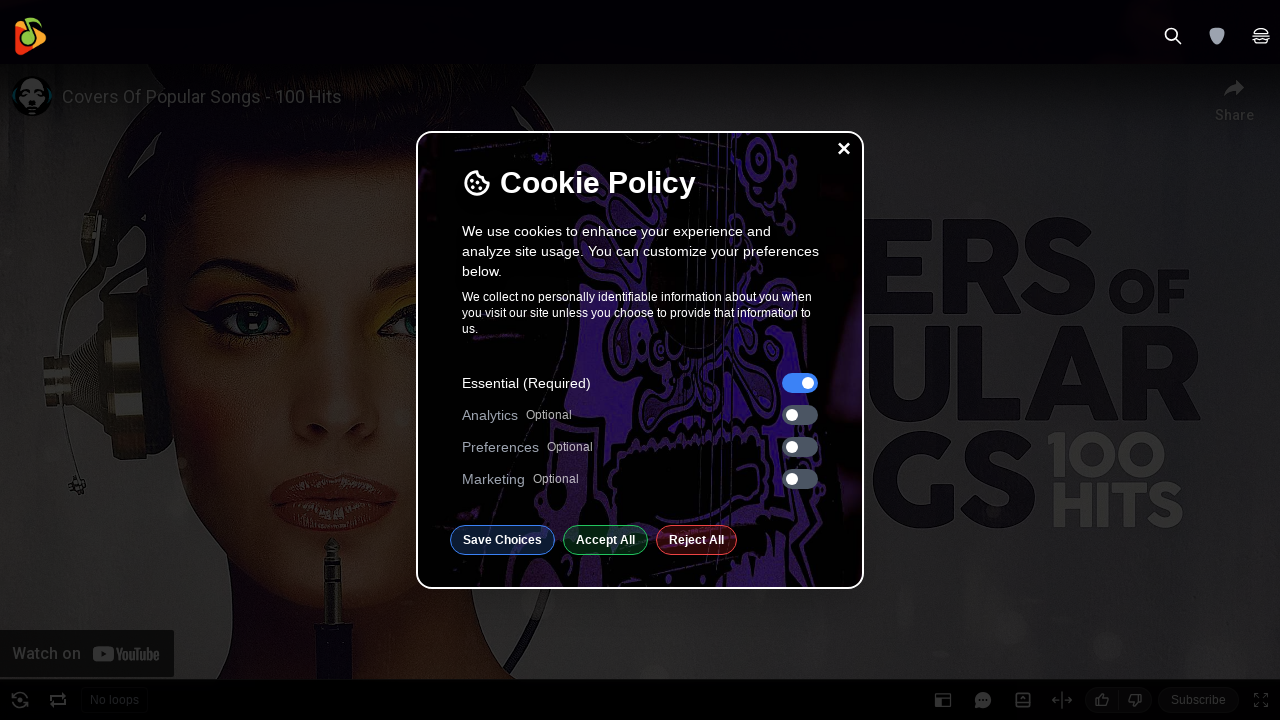

Navigated to video page for third load
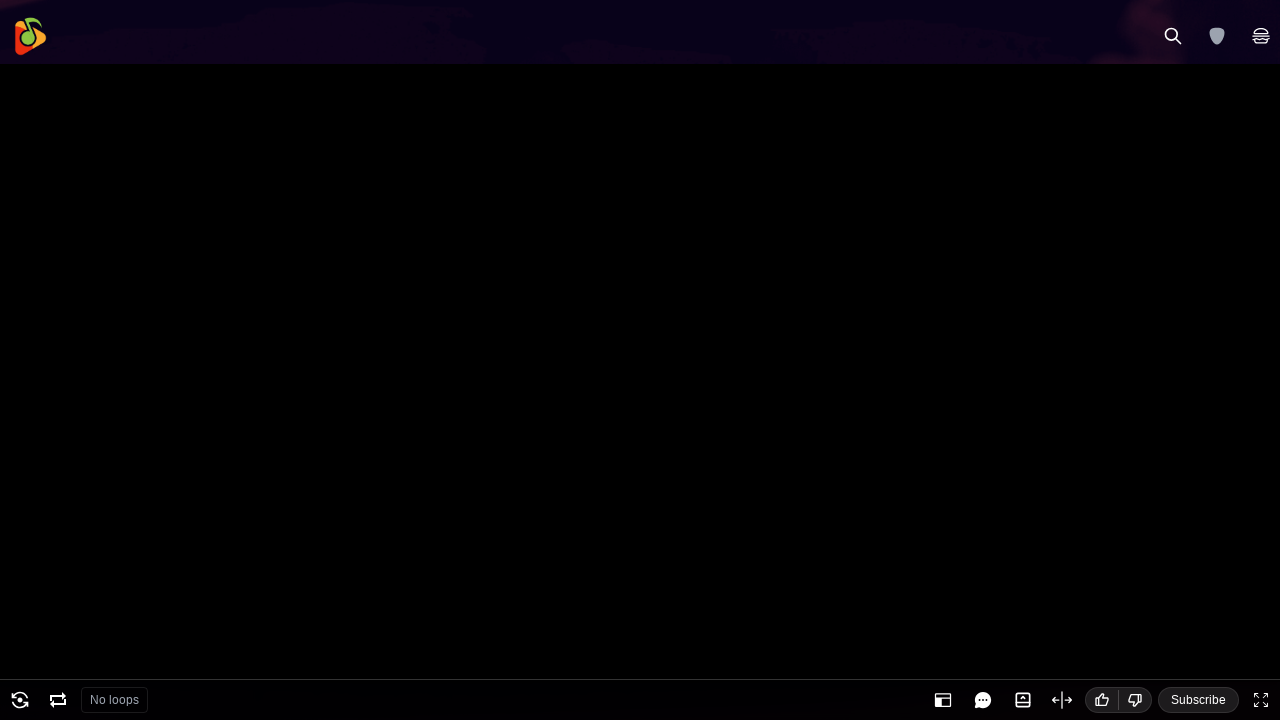

Waited for network idle on third page load
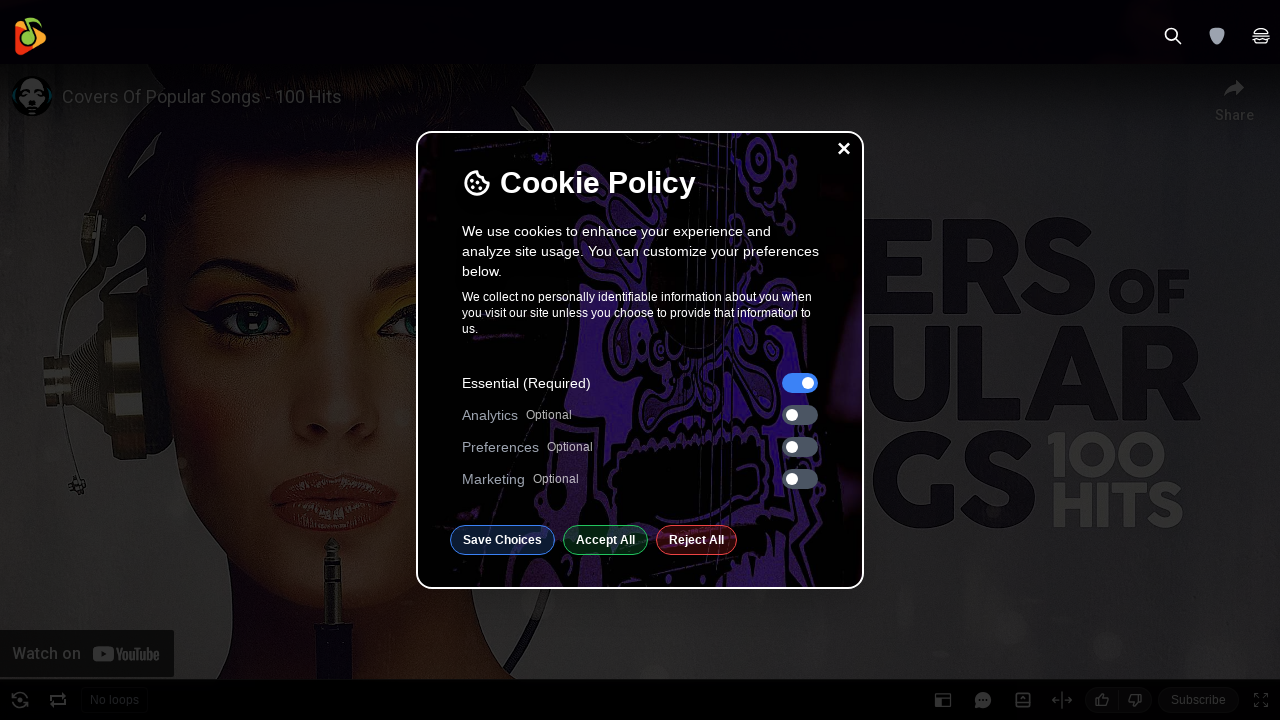

Video container loaded on third load
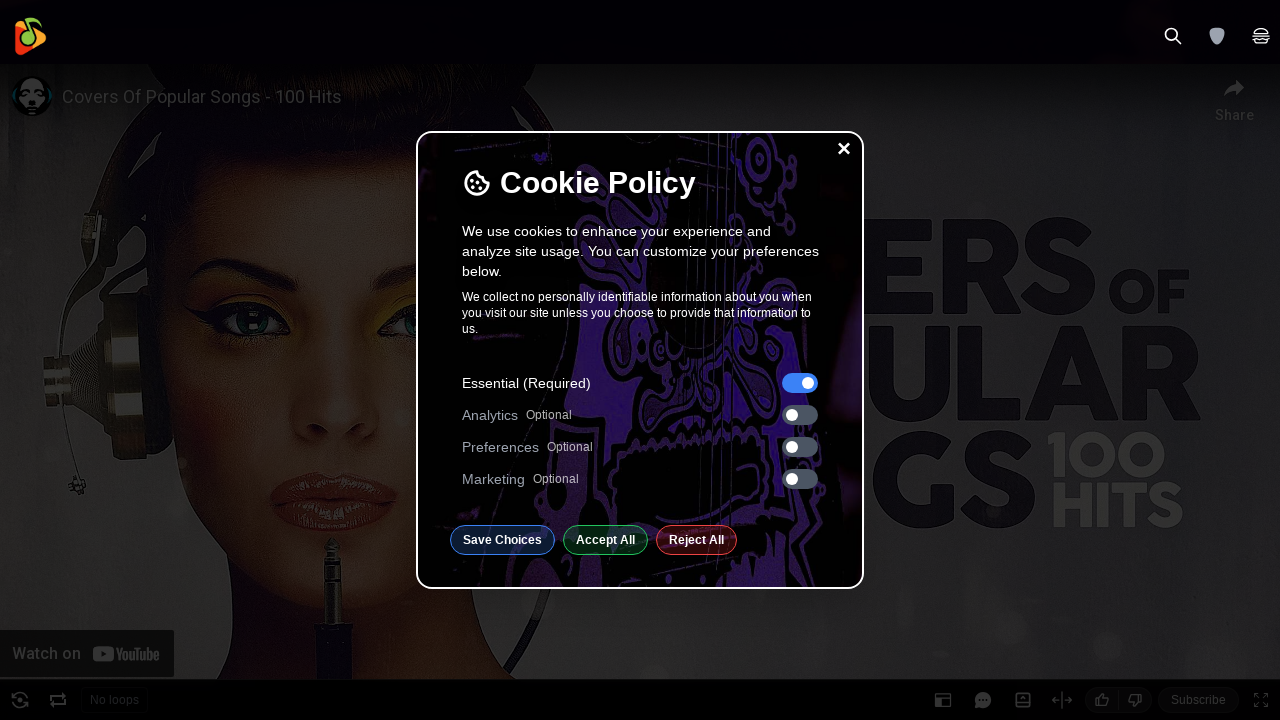

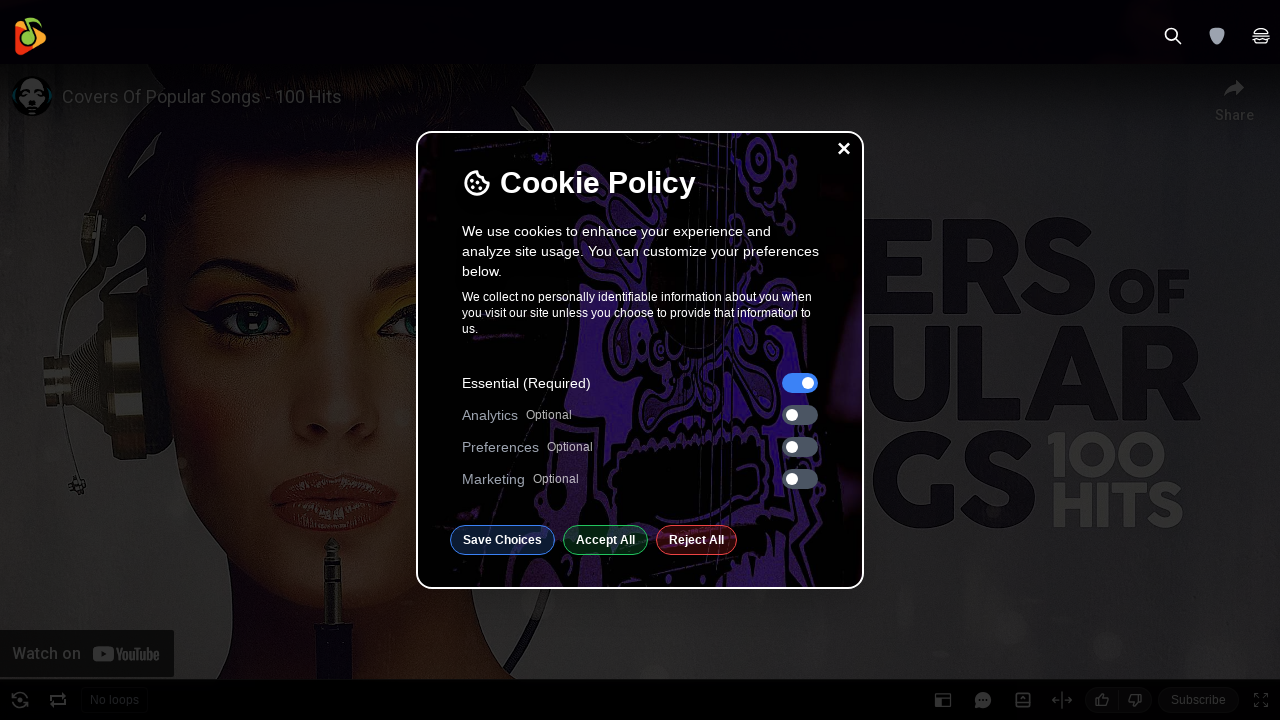